Tests checkbox functionality by verifying initial state and clicking to toggle the checkbox

Starting URL: https://rahulshettyacademy.com/AutomationPractice/

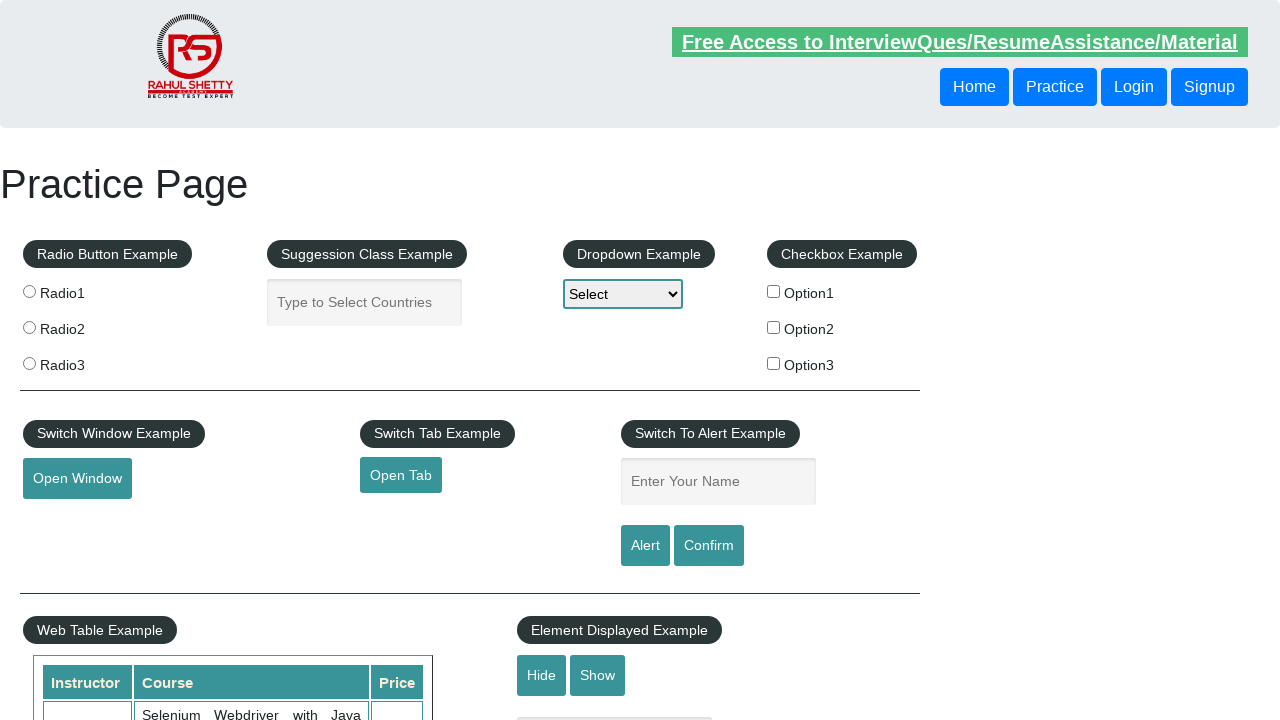

Navigated to AutomationPractice page
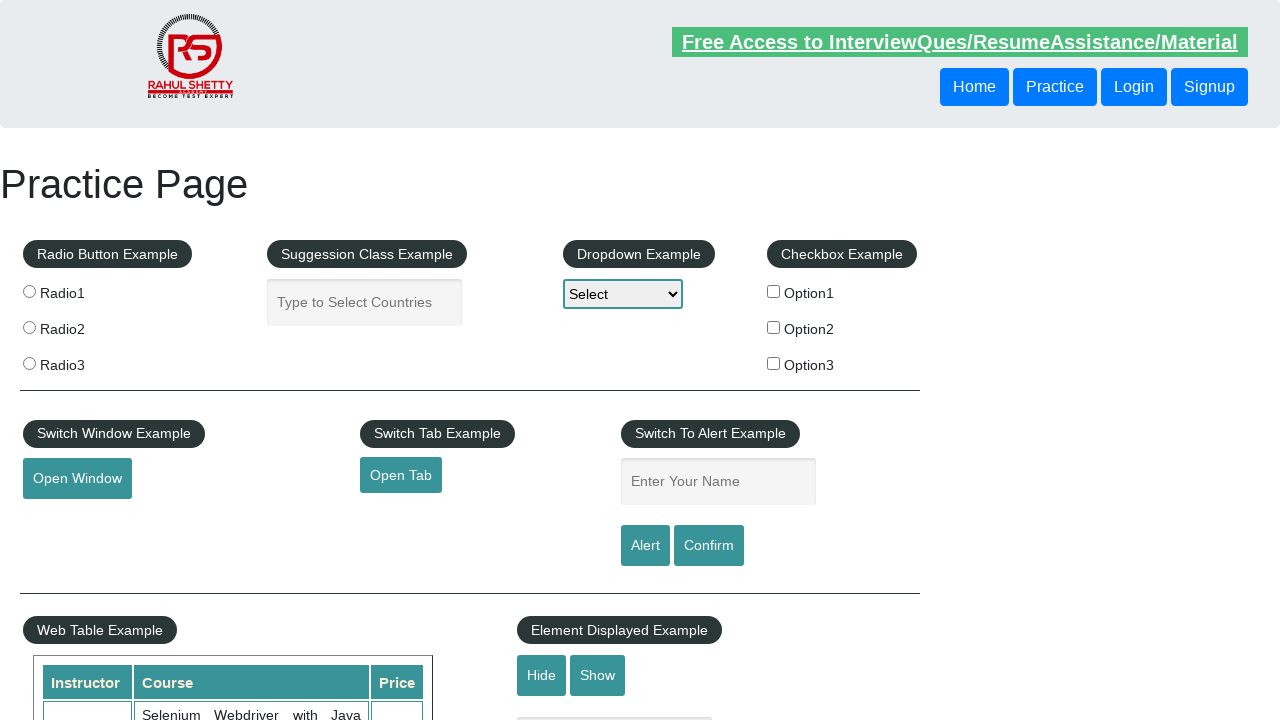

Located first checkbox element
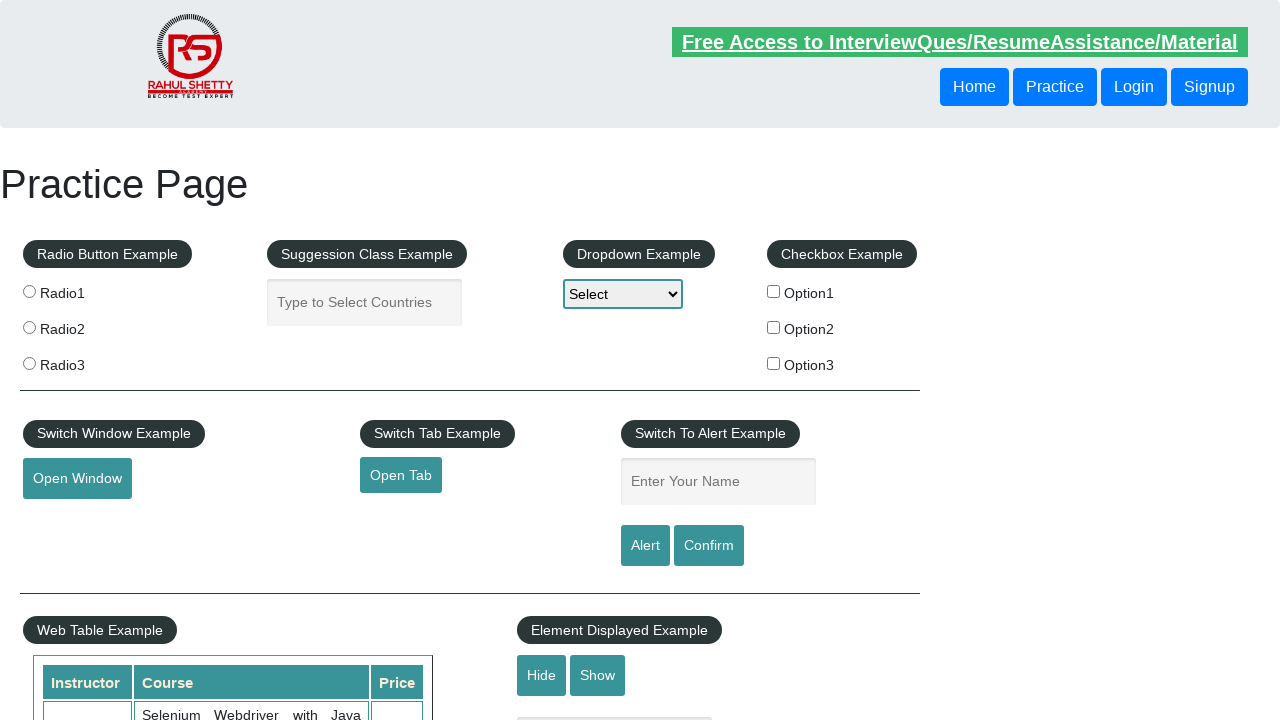

Verified checkbox is not initially selected
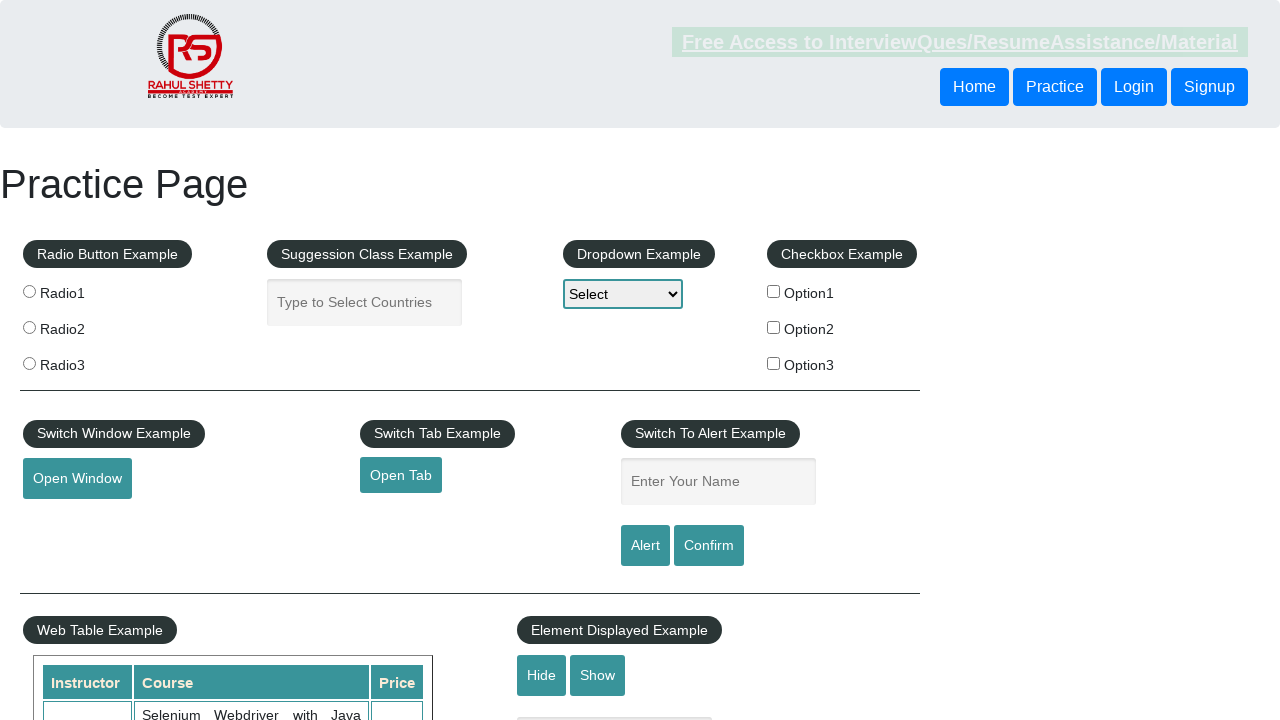

Clicked the checkbox to toggle it at (774, 291) on xpath=//input[@id='checkBoxOption1']
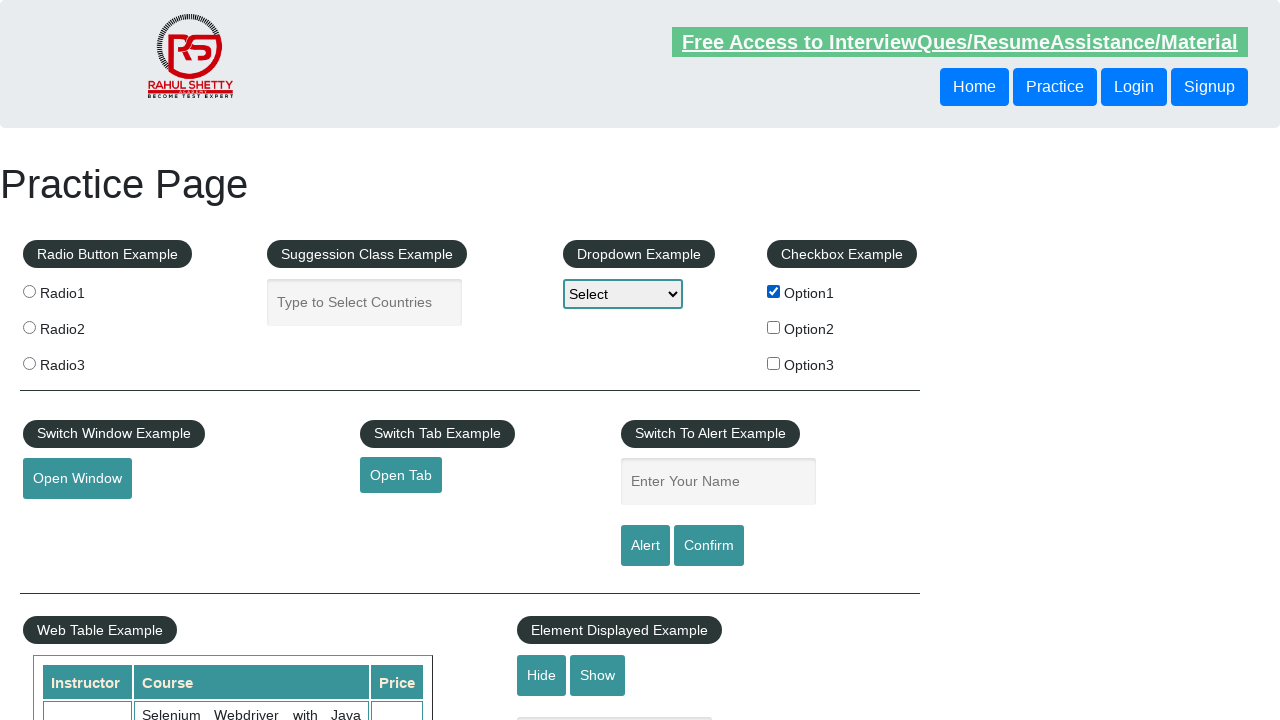

Verified checkbox is now selected
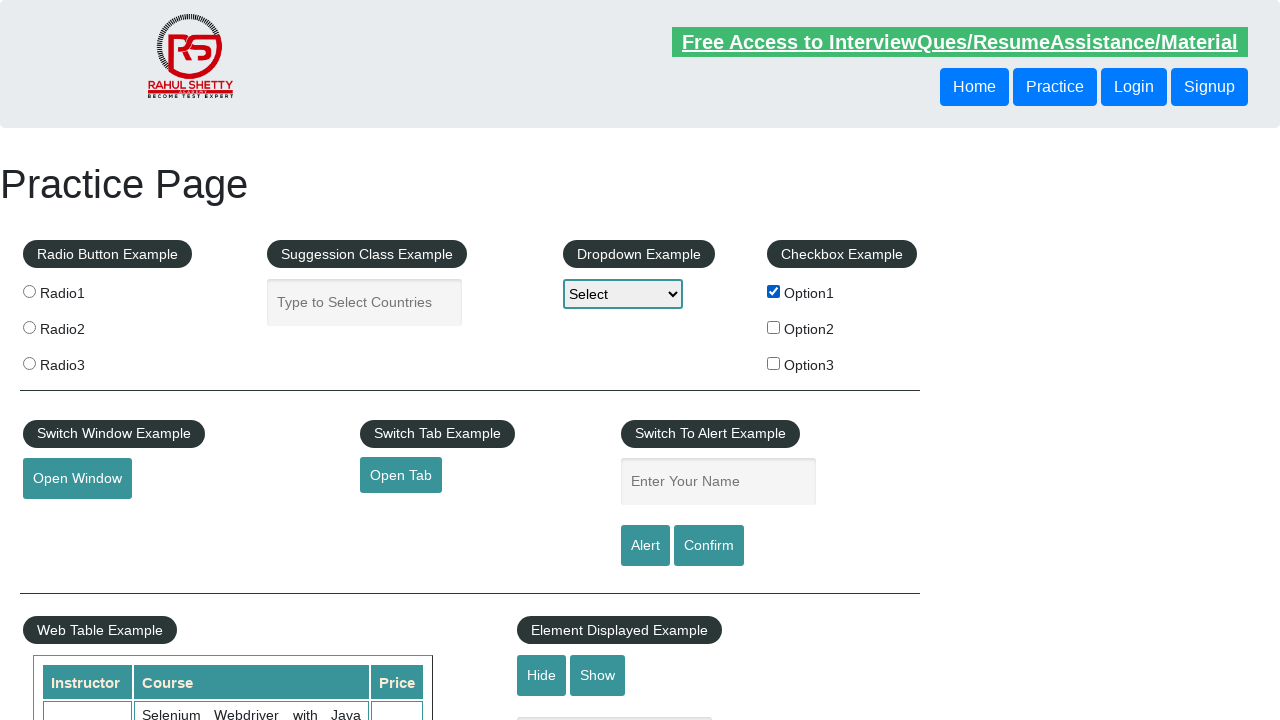

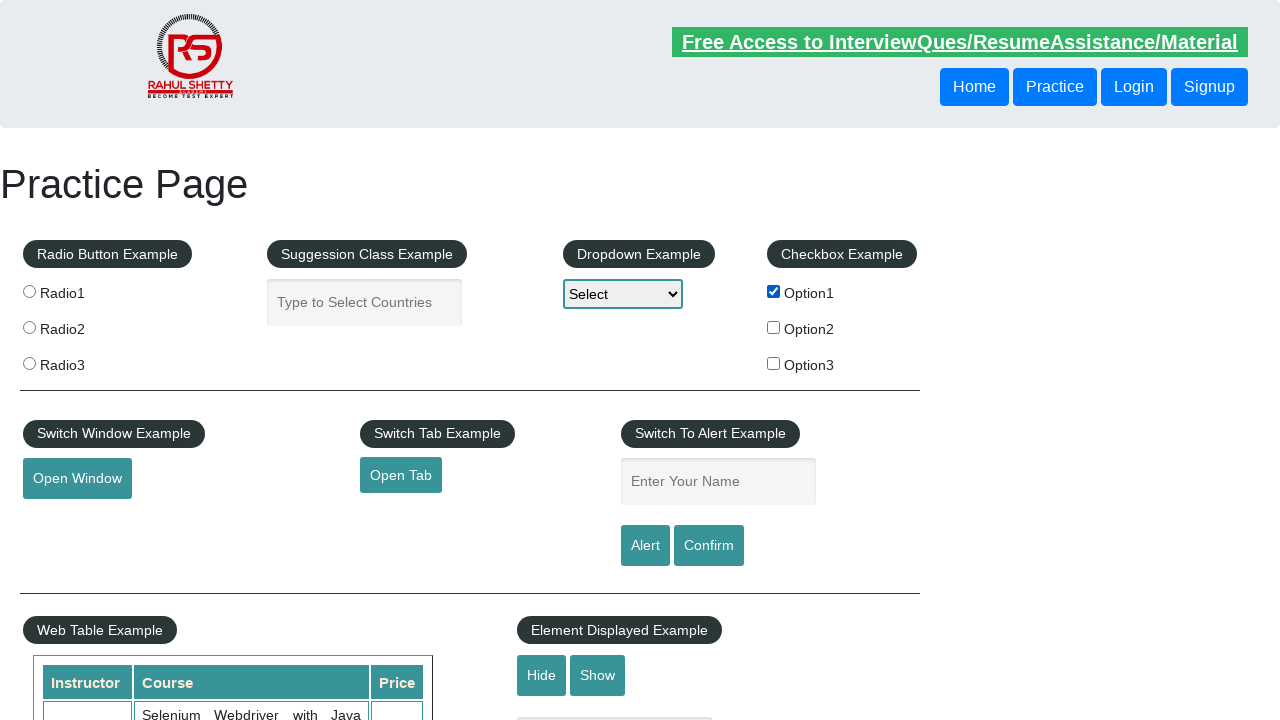